Tests the web tables functionality on DemoQA by clicking the "Add" button, filling out a registration form with personal details (first name, last name, email, age, salary, department), and submitting the form to add a new record.

Starting URL: https://demoqa.com/webtables

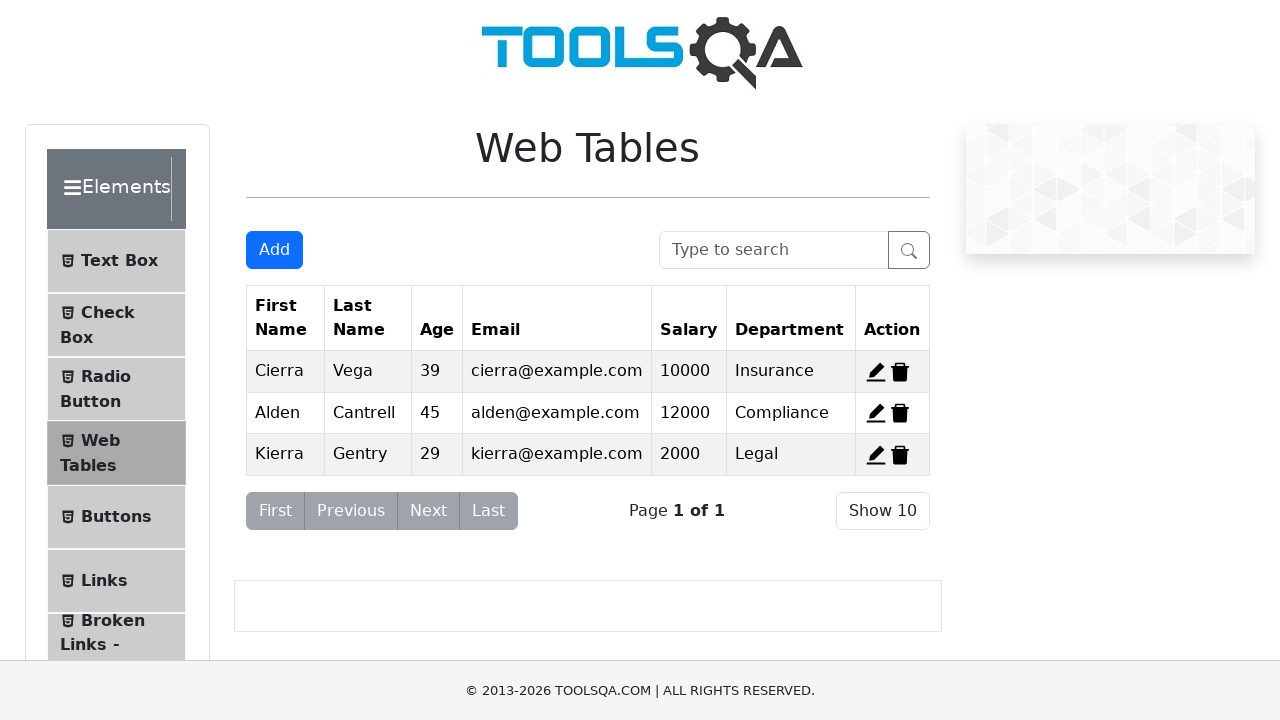

Clicked the 'Add New Record' button to open registration form at (274, 250) on #addNewRecordButton
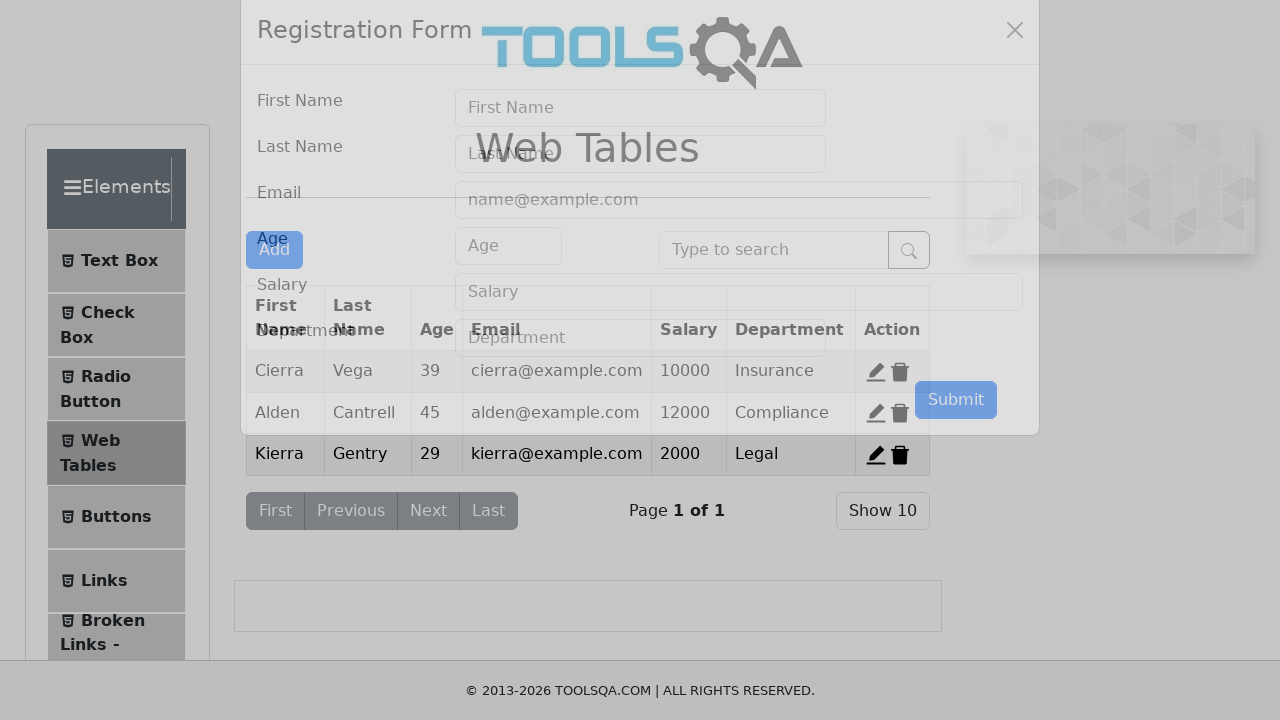

Registration form modal appeared and loaded
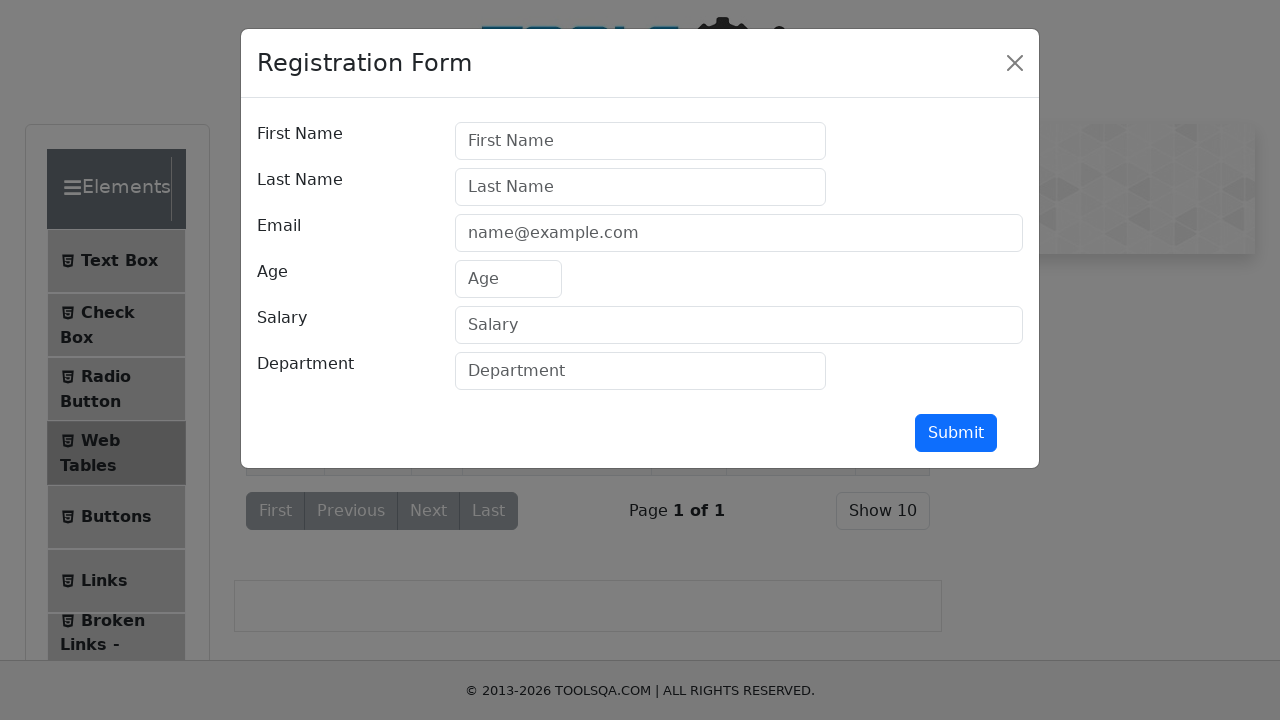

Filled first name field with 'Melih' on #firstName
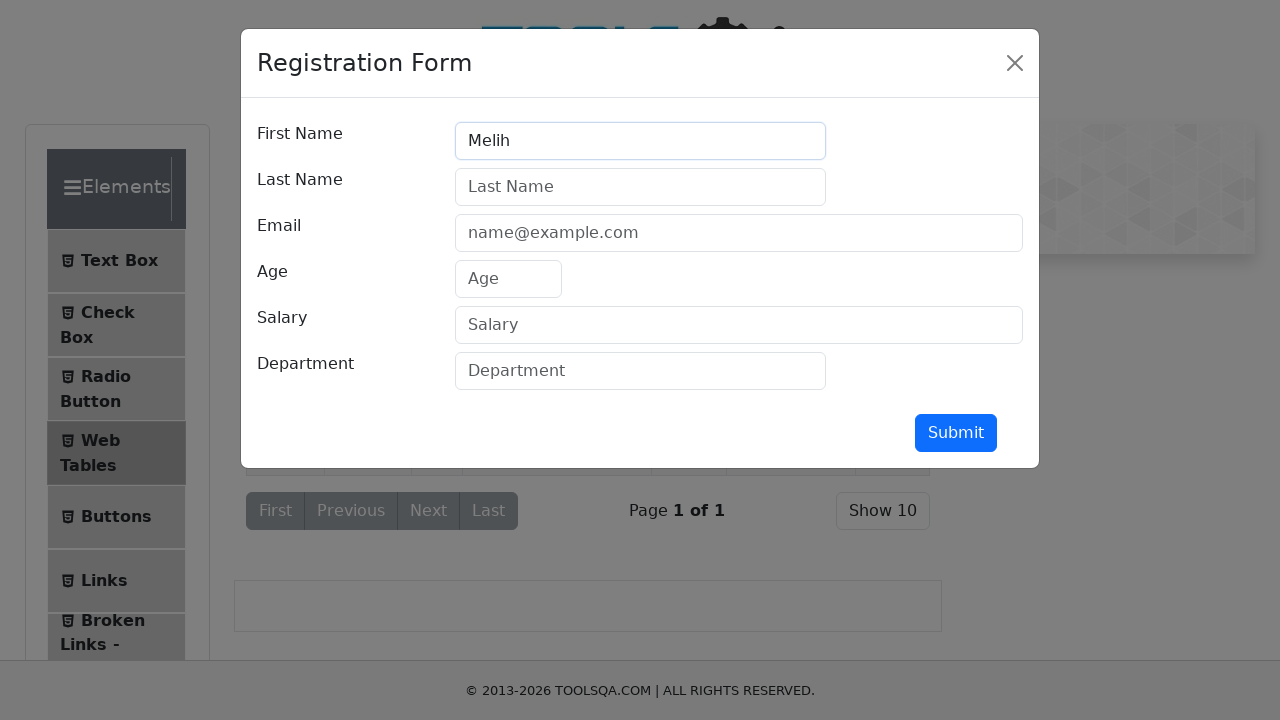

Filled last name field with 'Abak' on #lastName
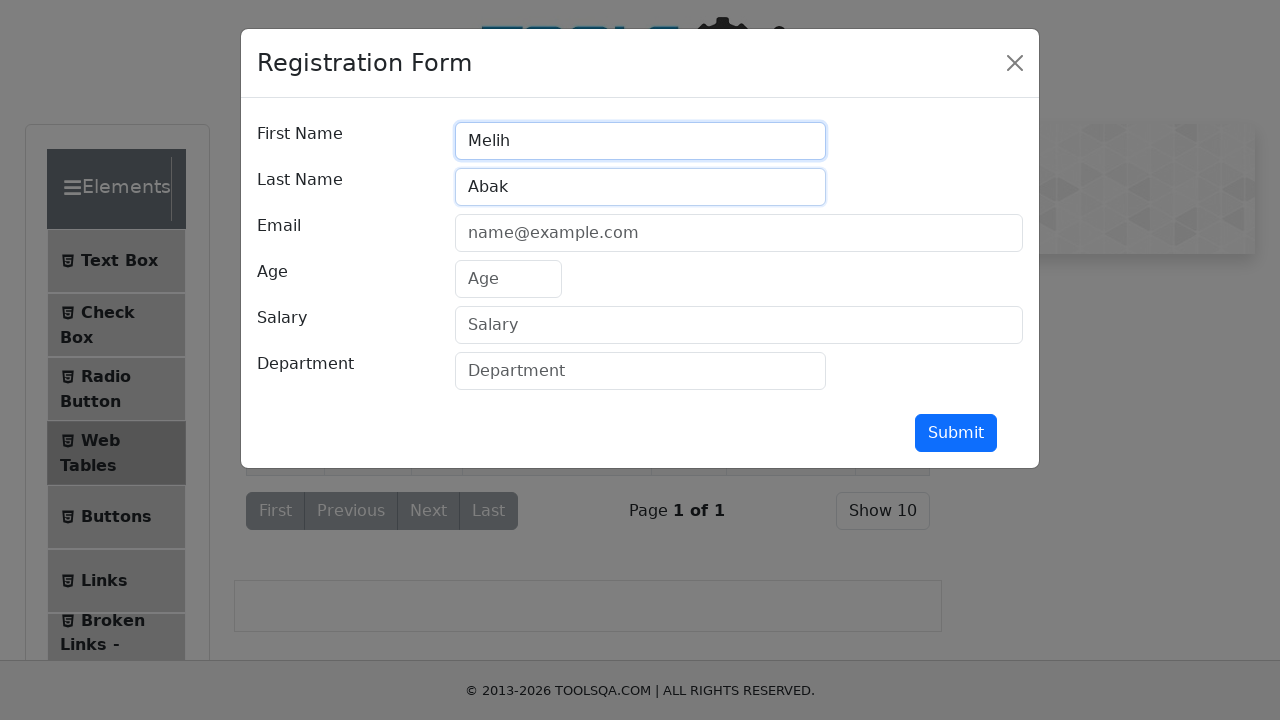

Filled email field with 'testuser847@example.com' on #userEmail
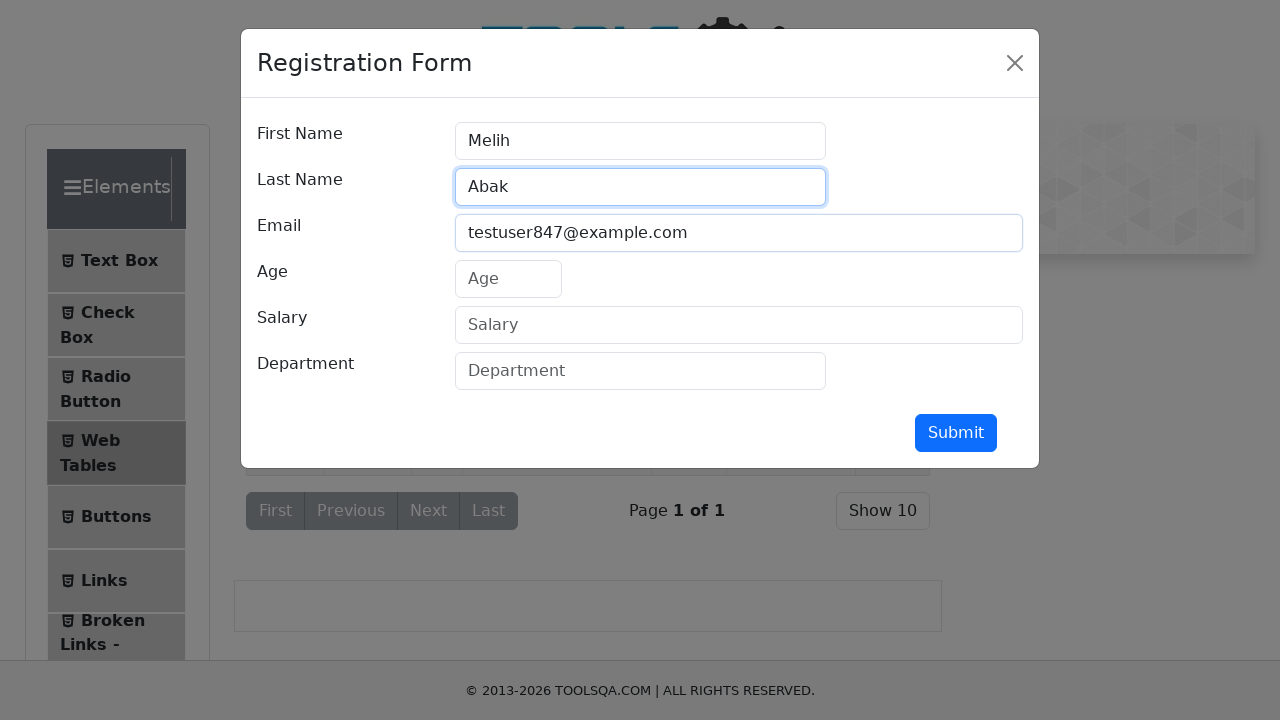

Filled age field with '28' on #age
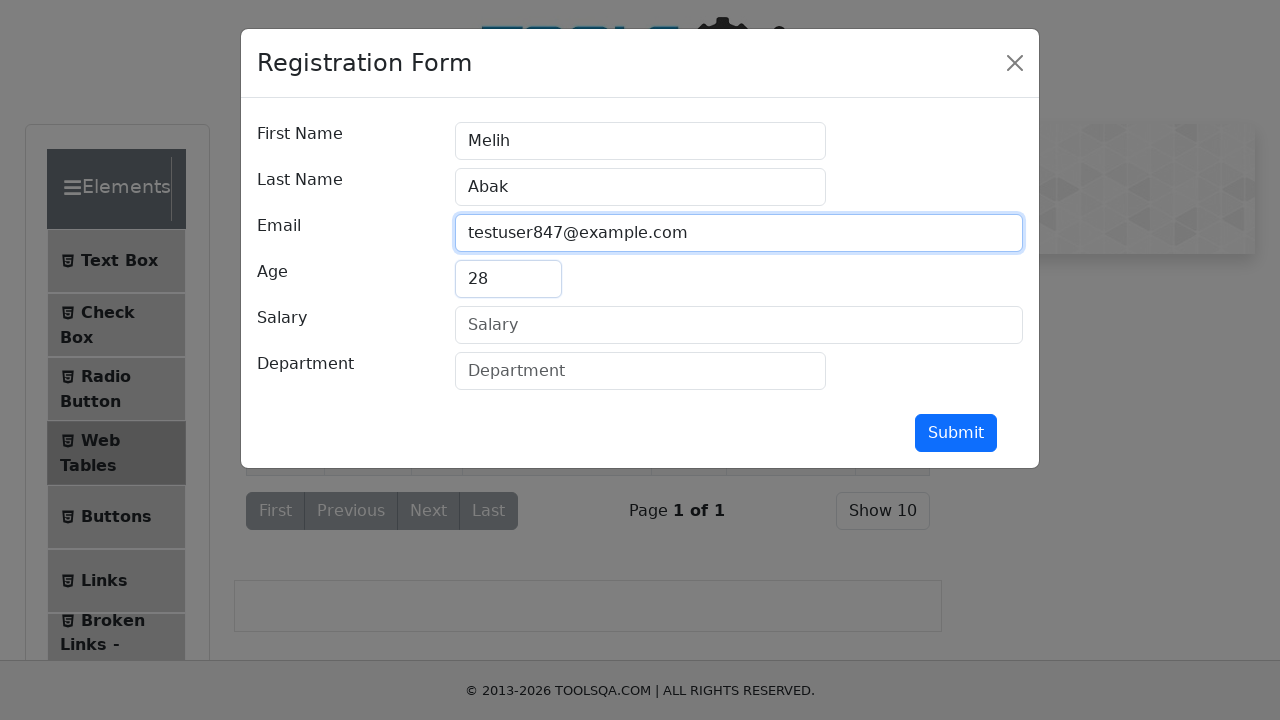

Filled salary field with '50000' on #salary
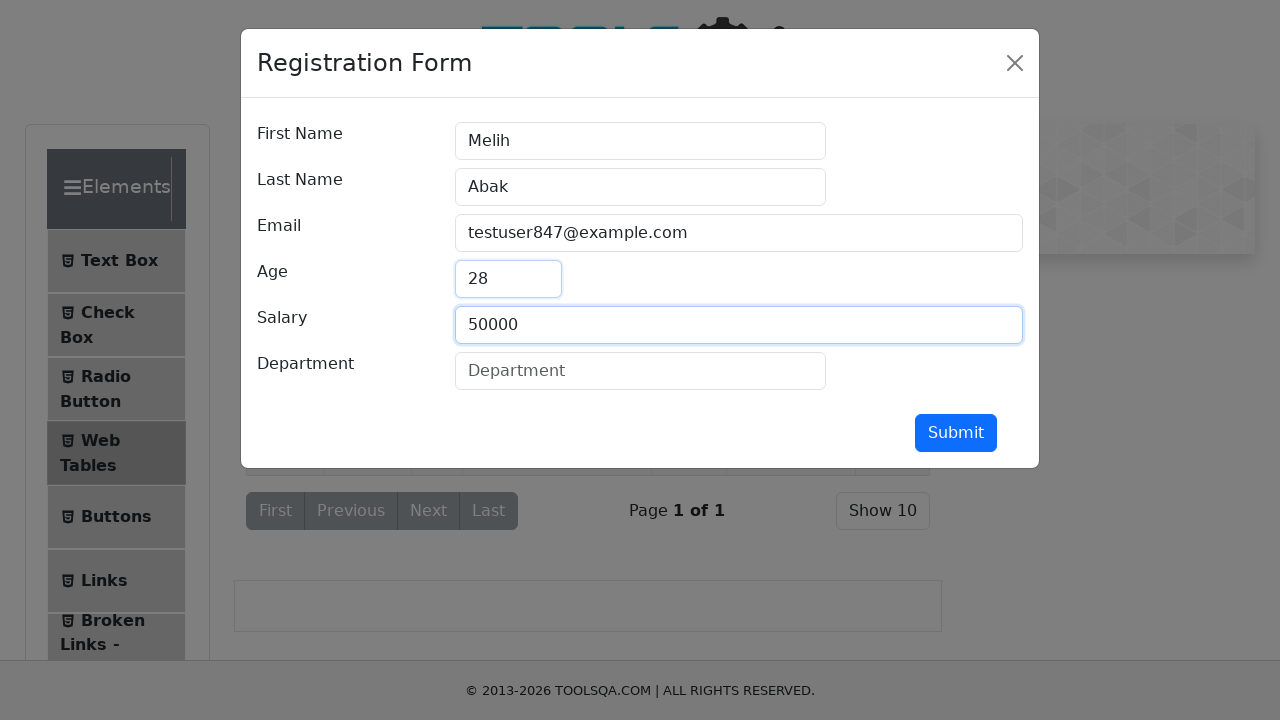

Filled department field with 'Engineering' on #department
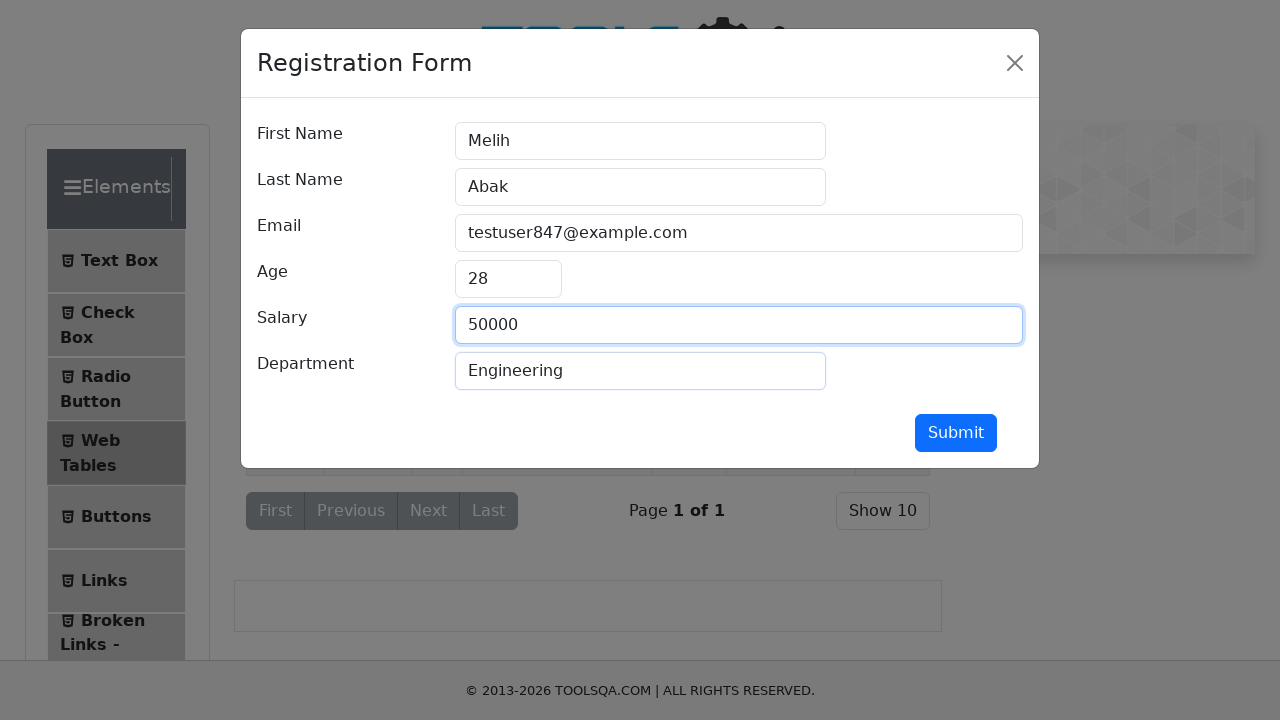

Clicked the submit button to add the new record at (956, 433) on #submit
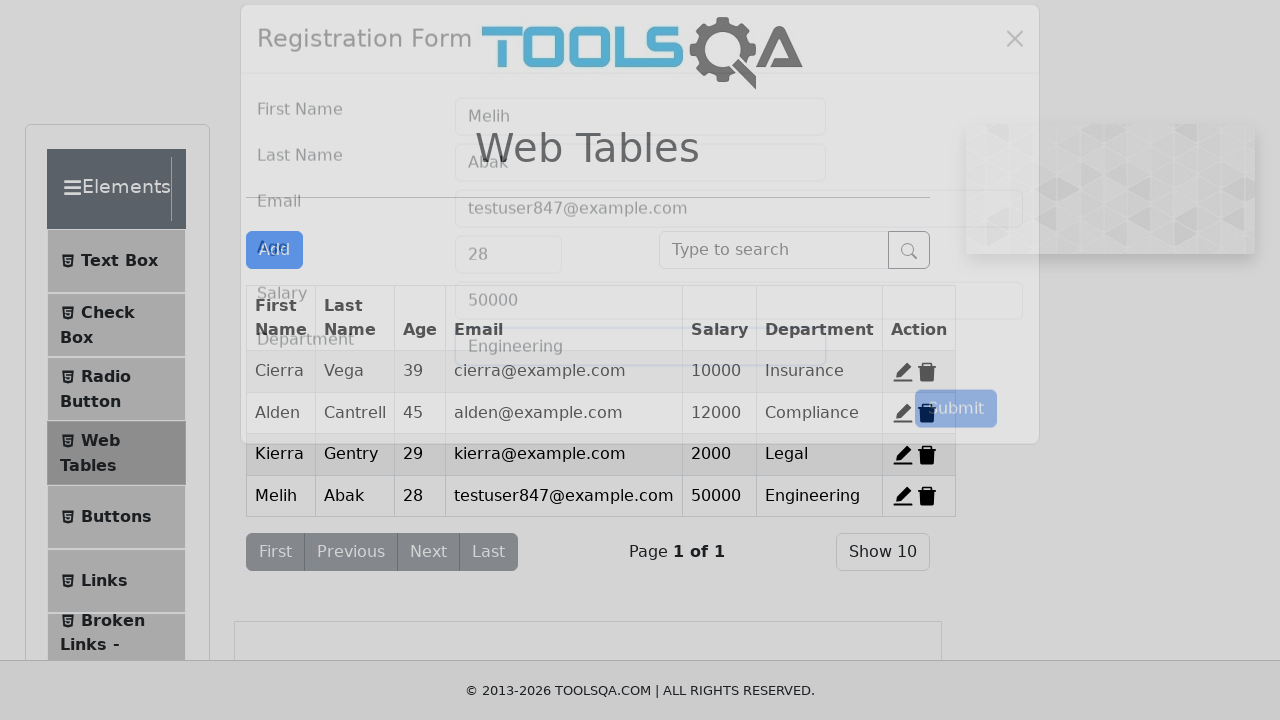

Modal closed and web table updated with new record
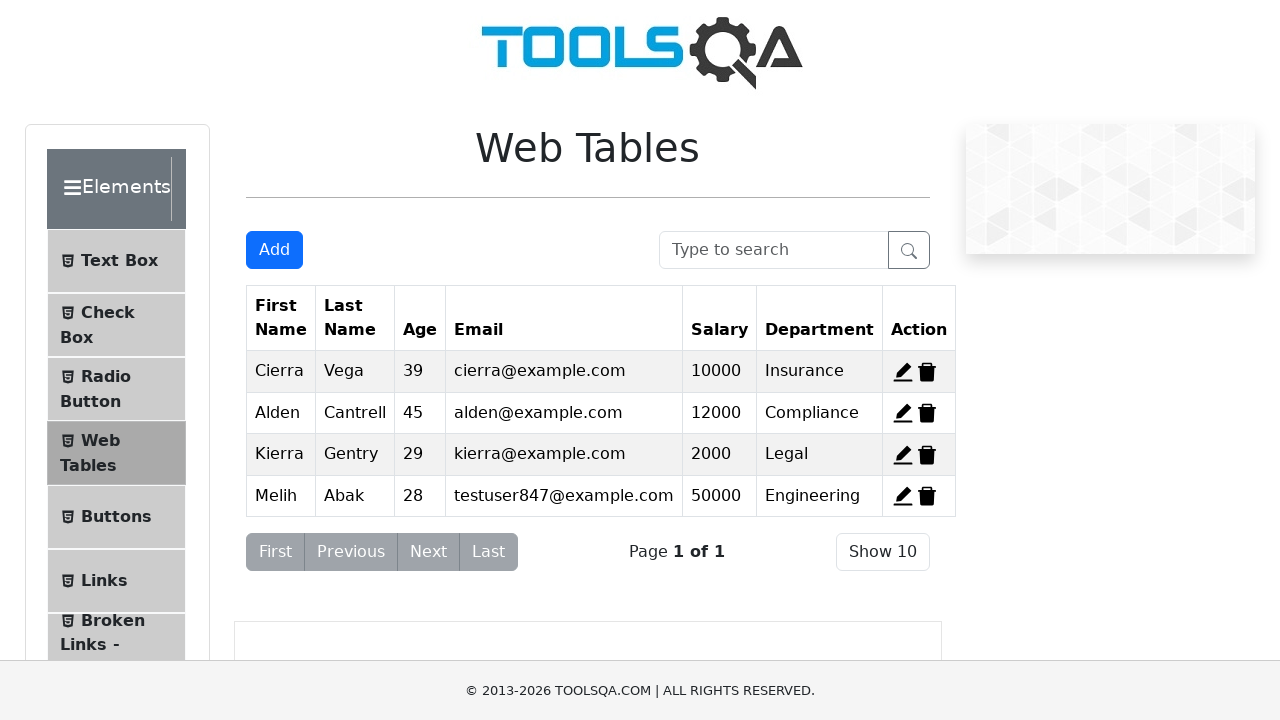

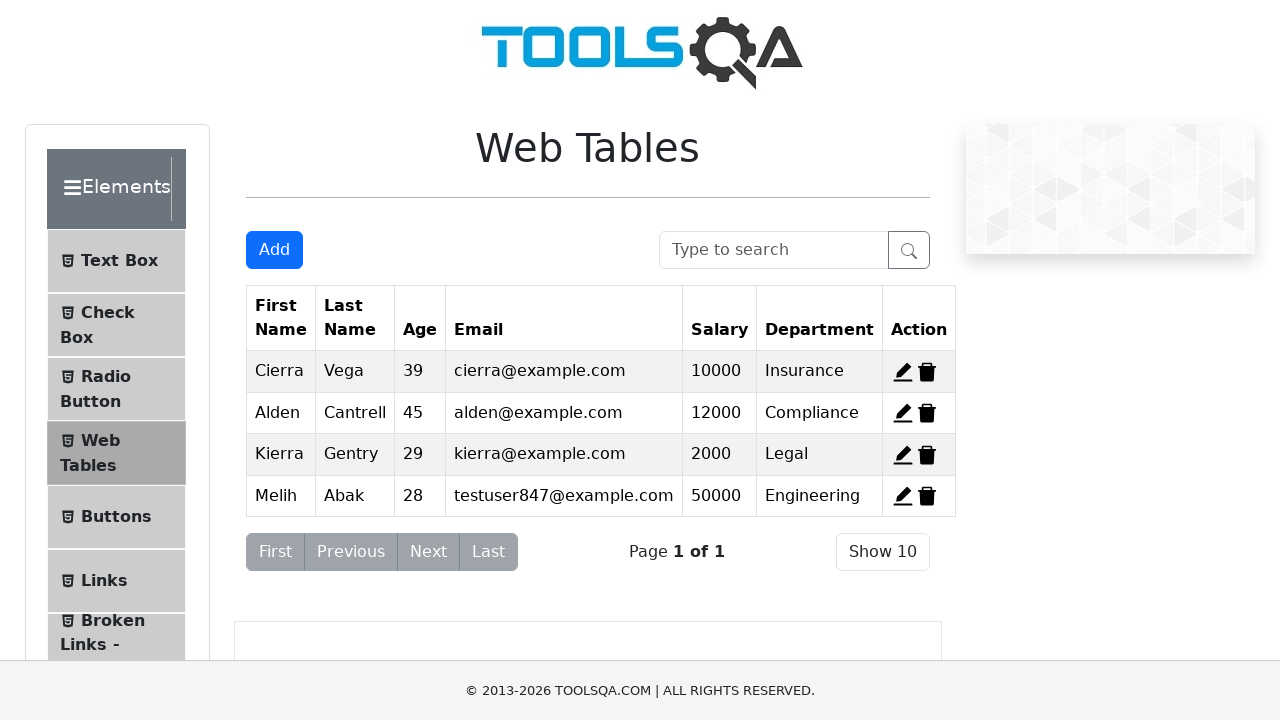